Tests dropdown selection functionality by navigating to a football statistics page and selecting 'Spain' from the country dropdown

Starting URL: https://www.adamchoi.co.uk/overs/detailed

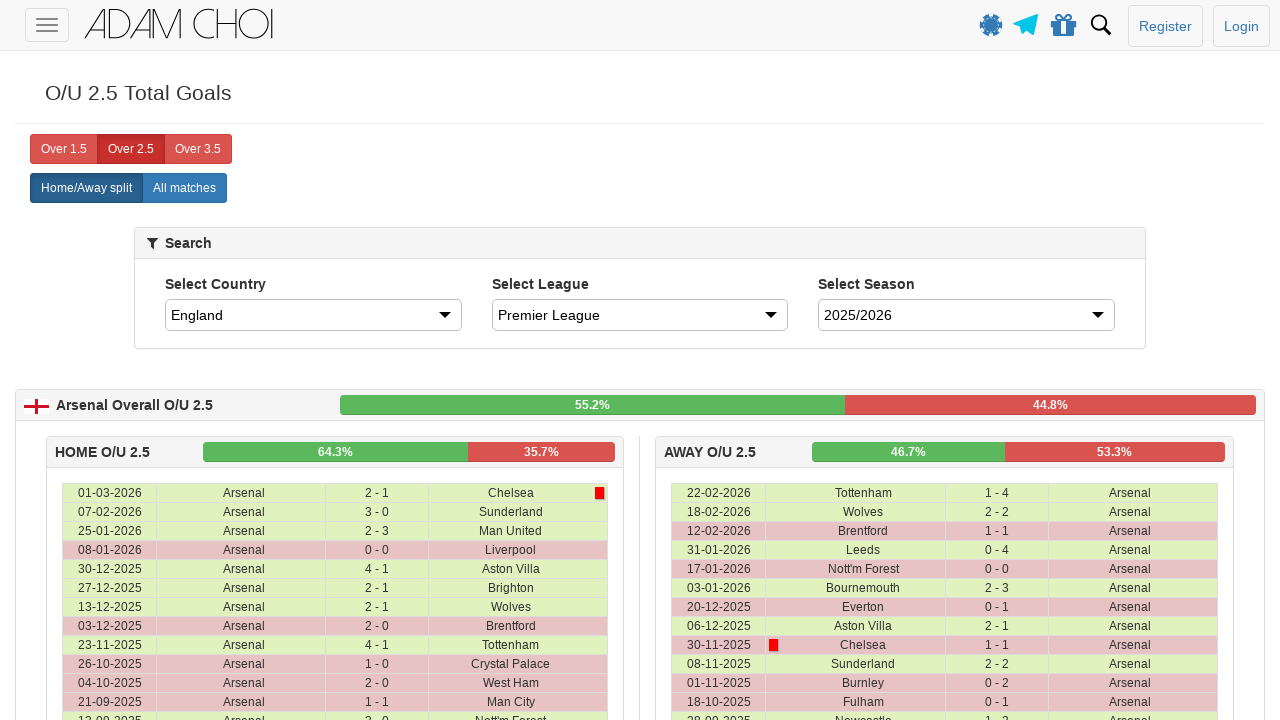

Waited for country dropdown to be present
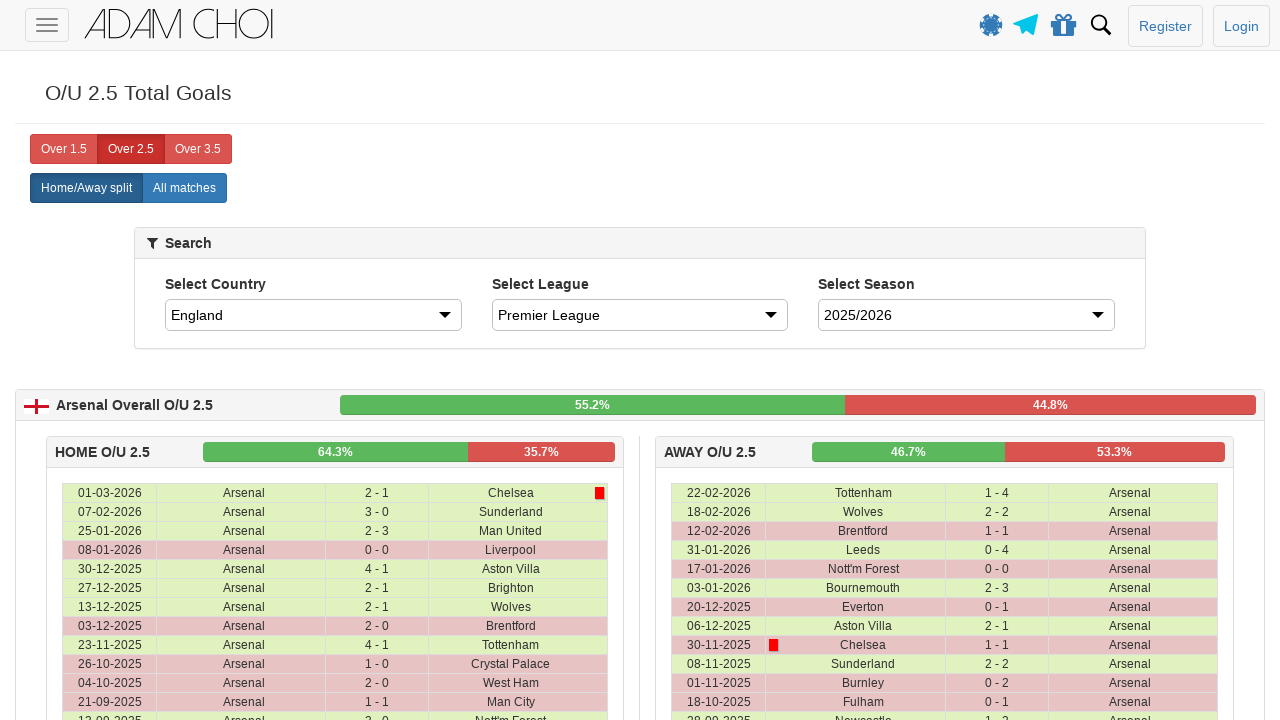

Selected 'Spain' from country dropdown on #country
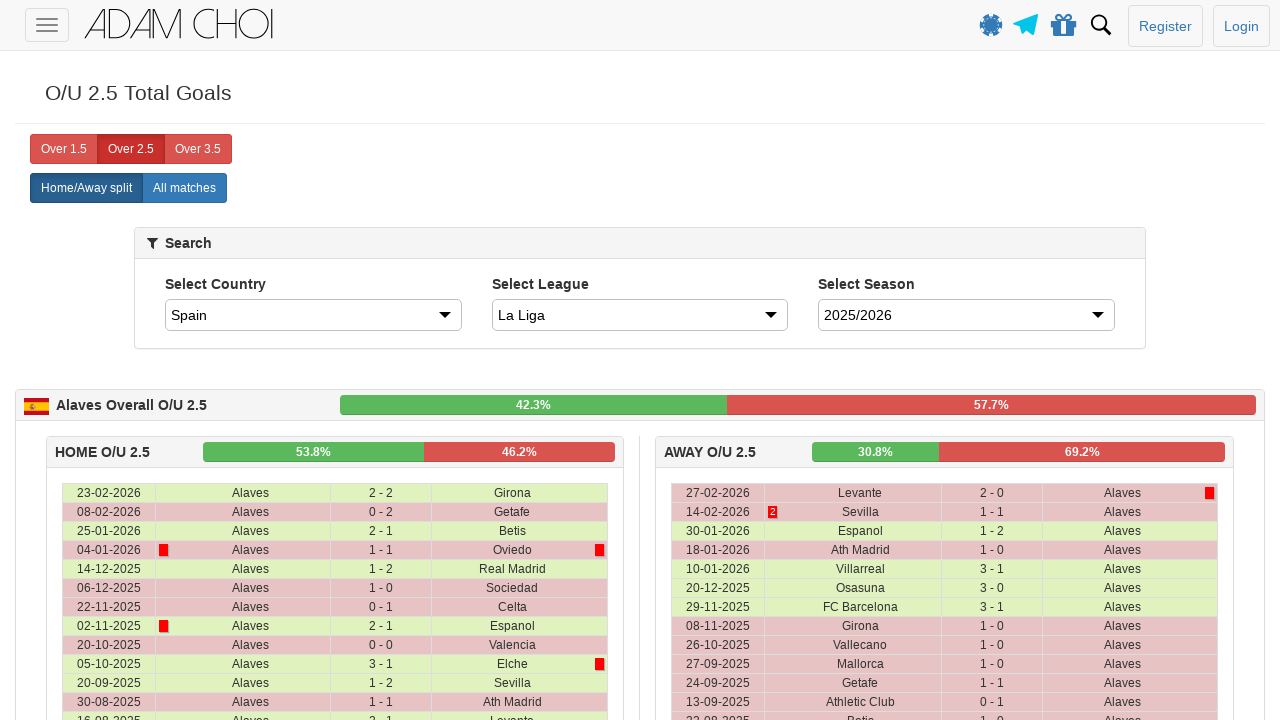

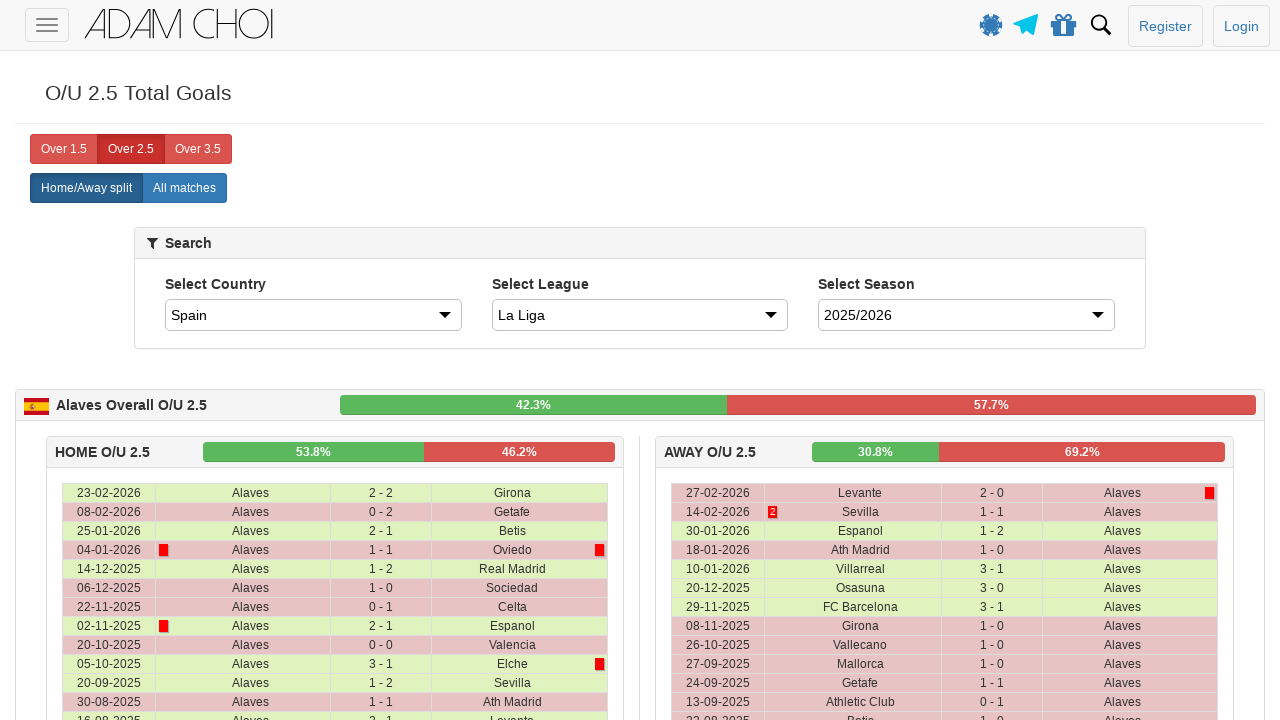